Tests multi-checkbox functionality by finding all checkboxes on the page and clicking each one sequentially to select them.

Starting URL: https://rahulshettyacademy.com/AutomationPractice/

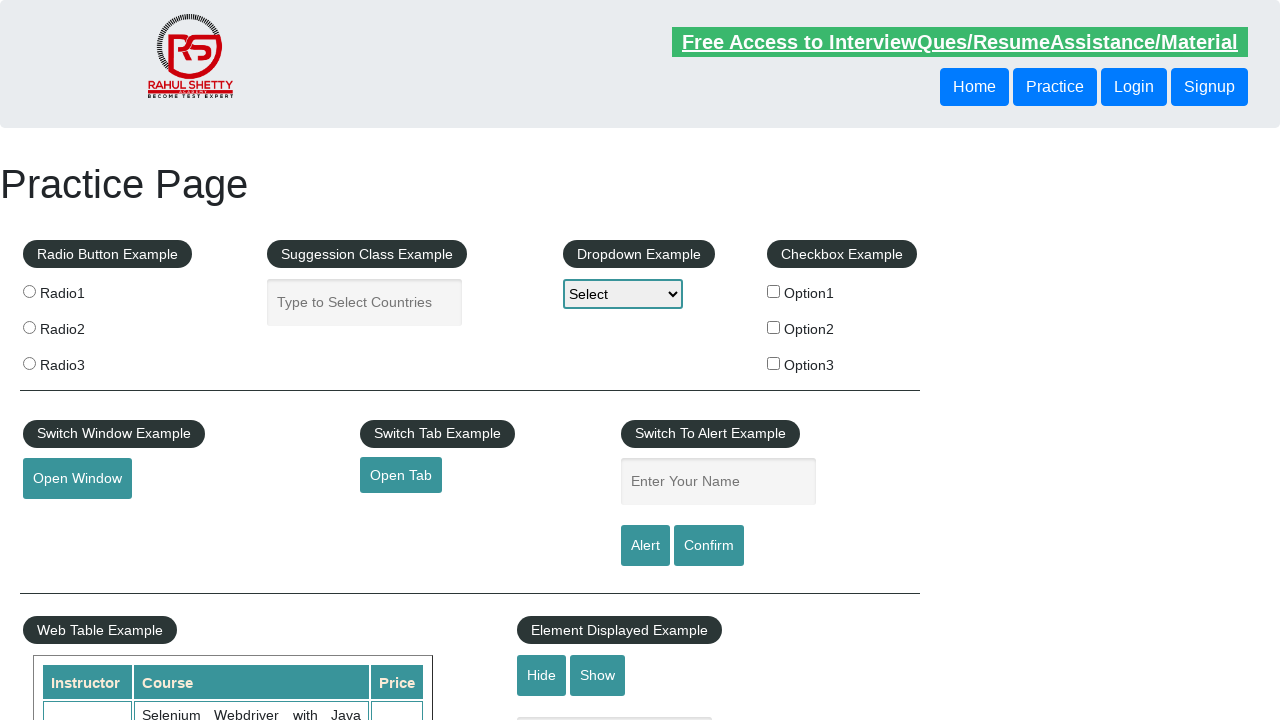

Waited for checkboxes to be available on the page
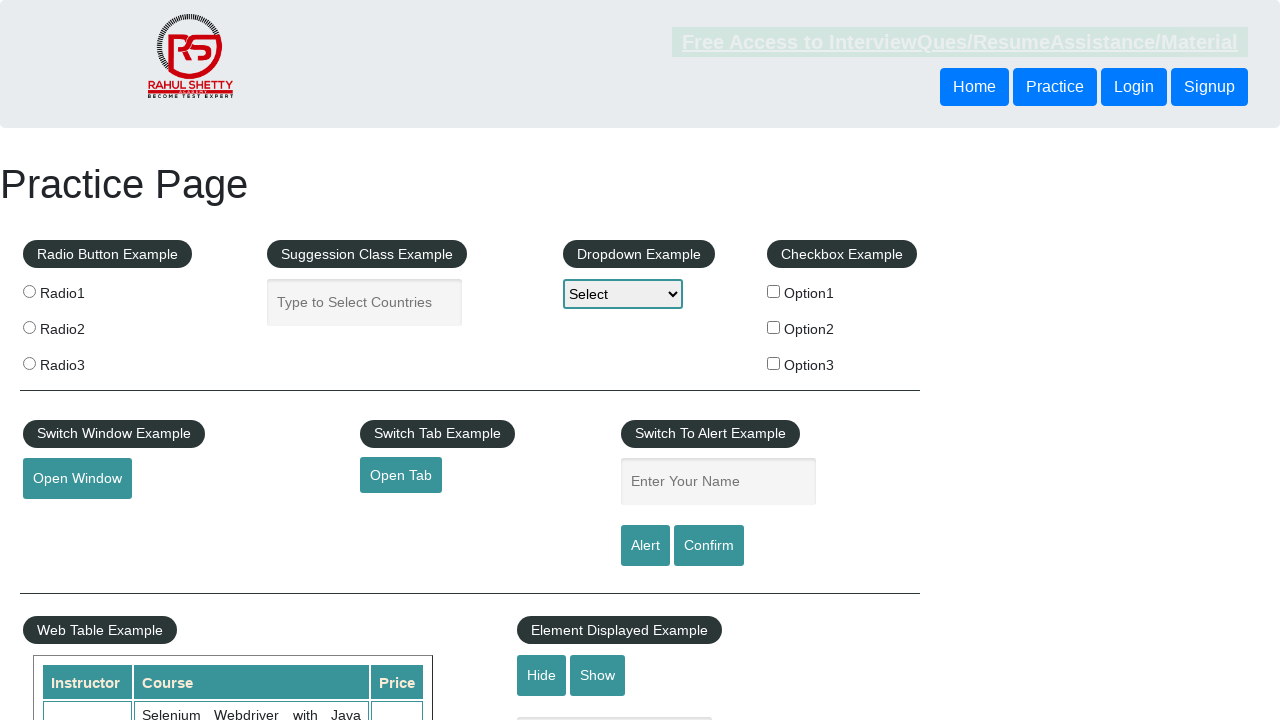

Located all checkboxes on the page
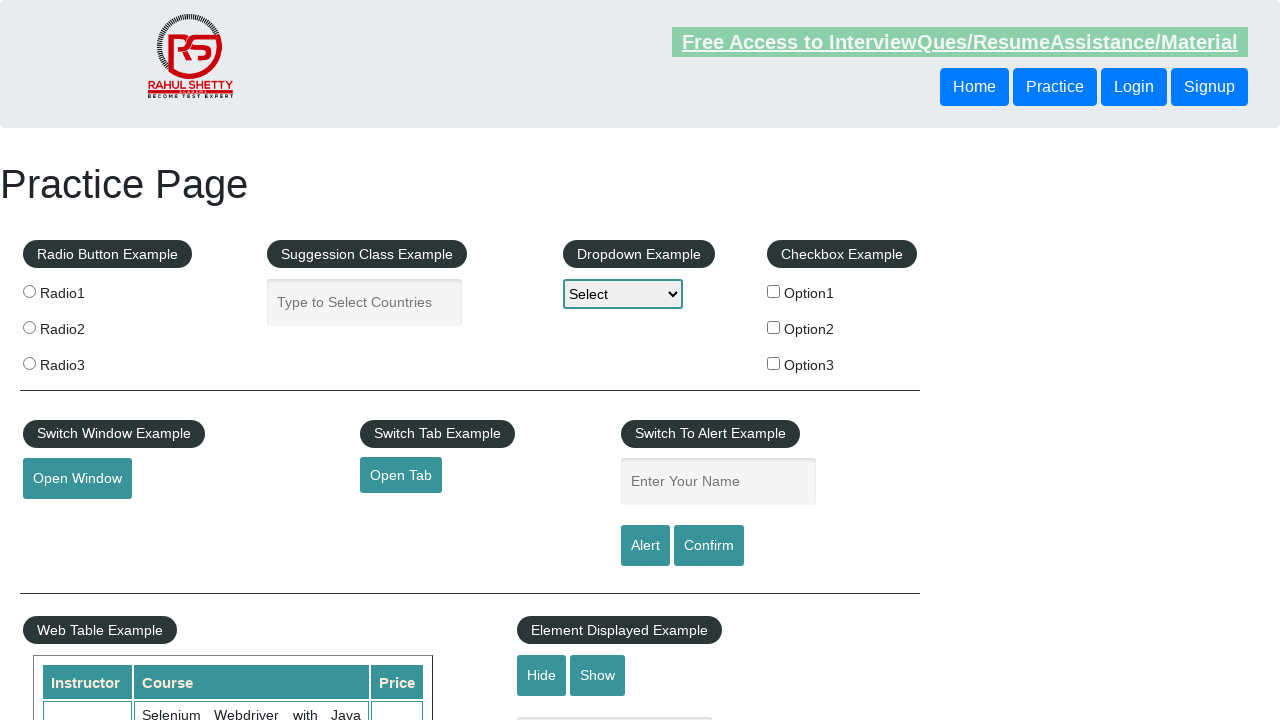

Found 3 checkboxes on the page
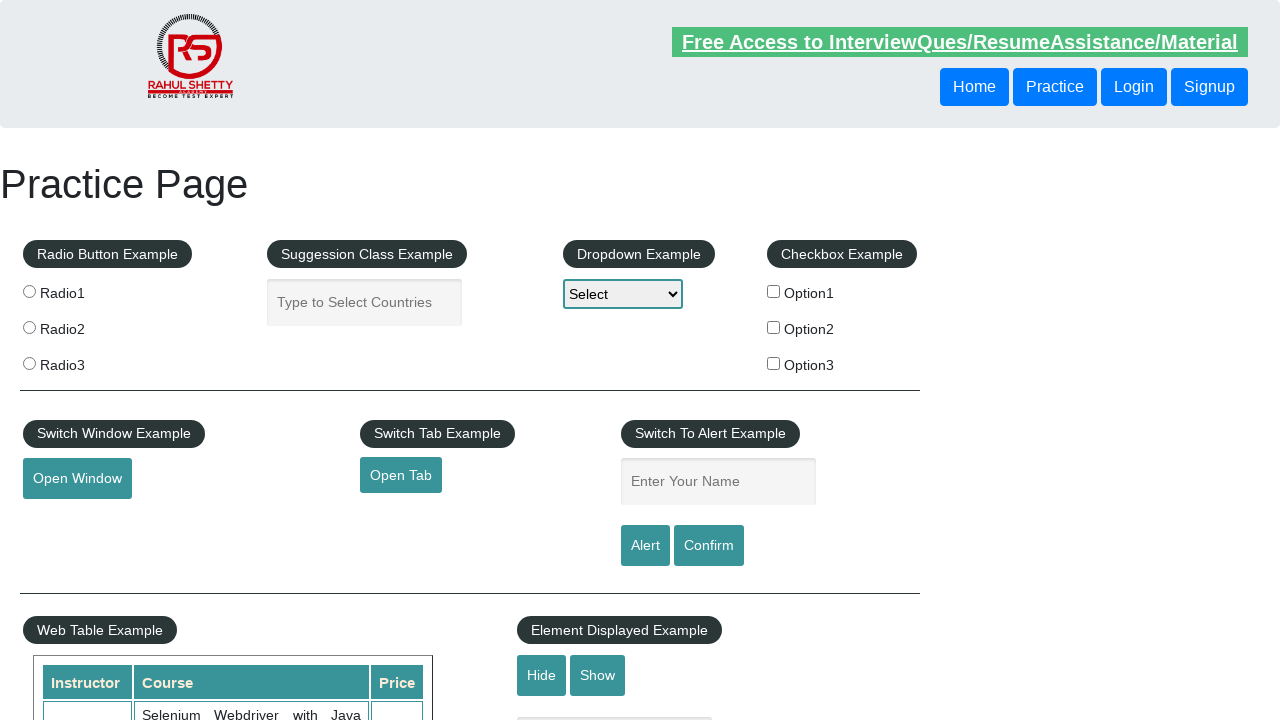

Clicked checkbox 1 of 3 to select it at (774, 291) on input[type='checkbox'] >> nth=0
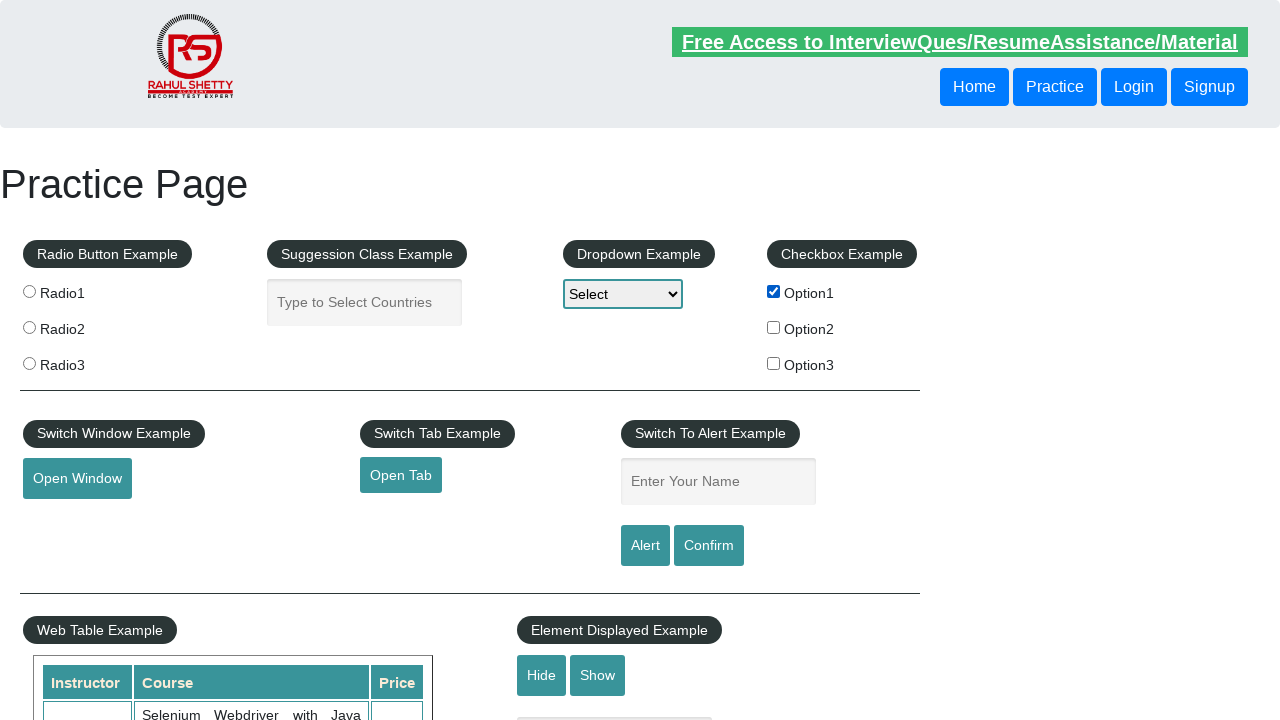

Waited 500ms before clicking next checkbox
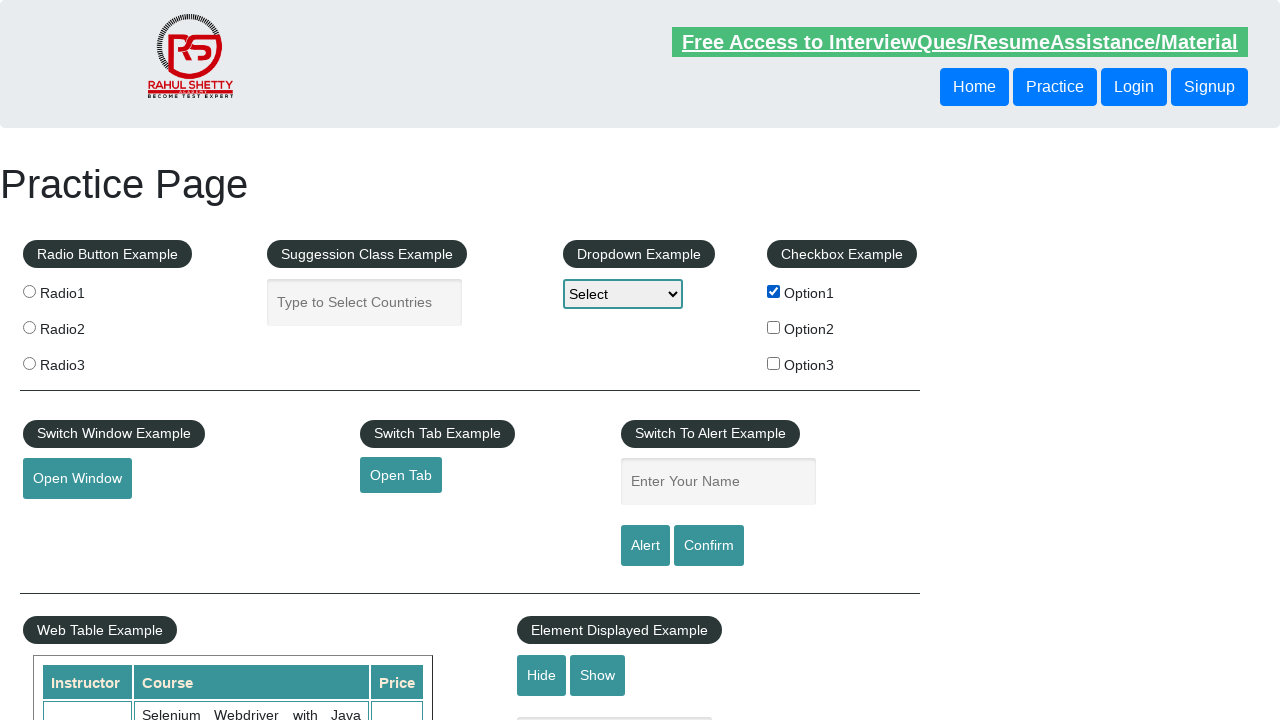

Clicked checkbox 2 of 3 to select it at (774, 327) on input[type='checkbox'] >> nth=1
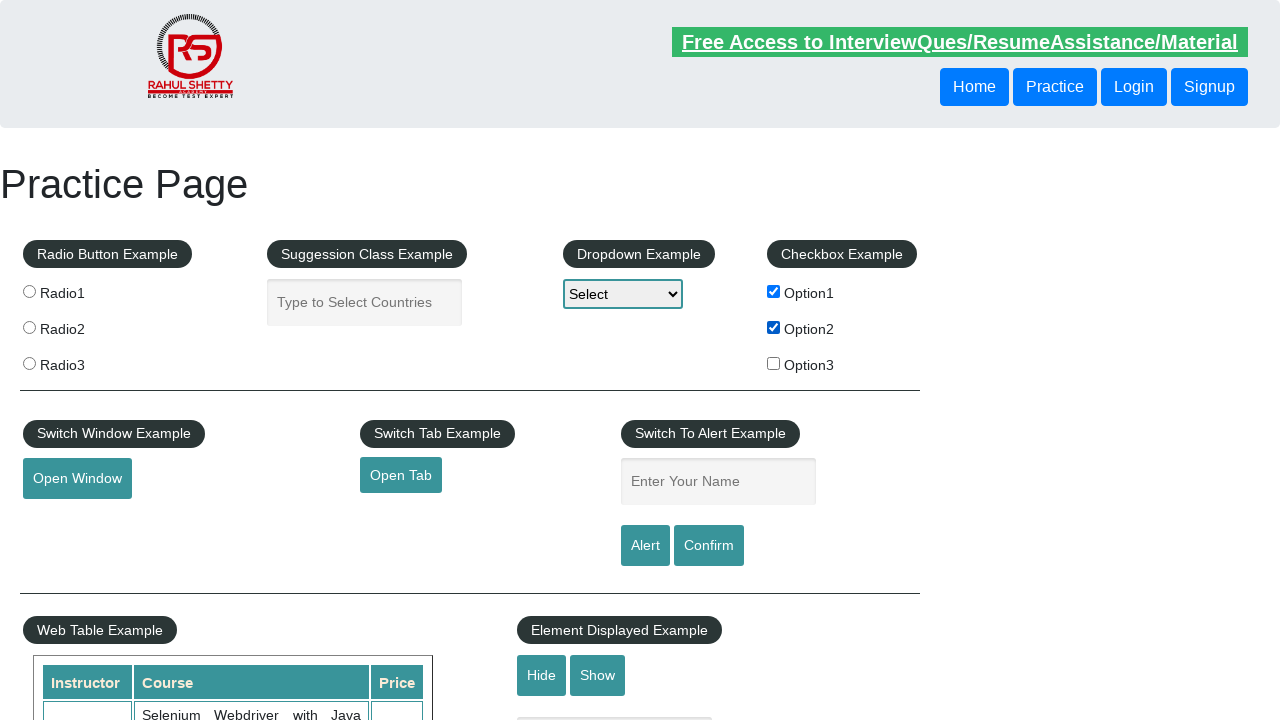

Waited 500ms before clicking next checkbox
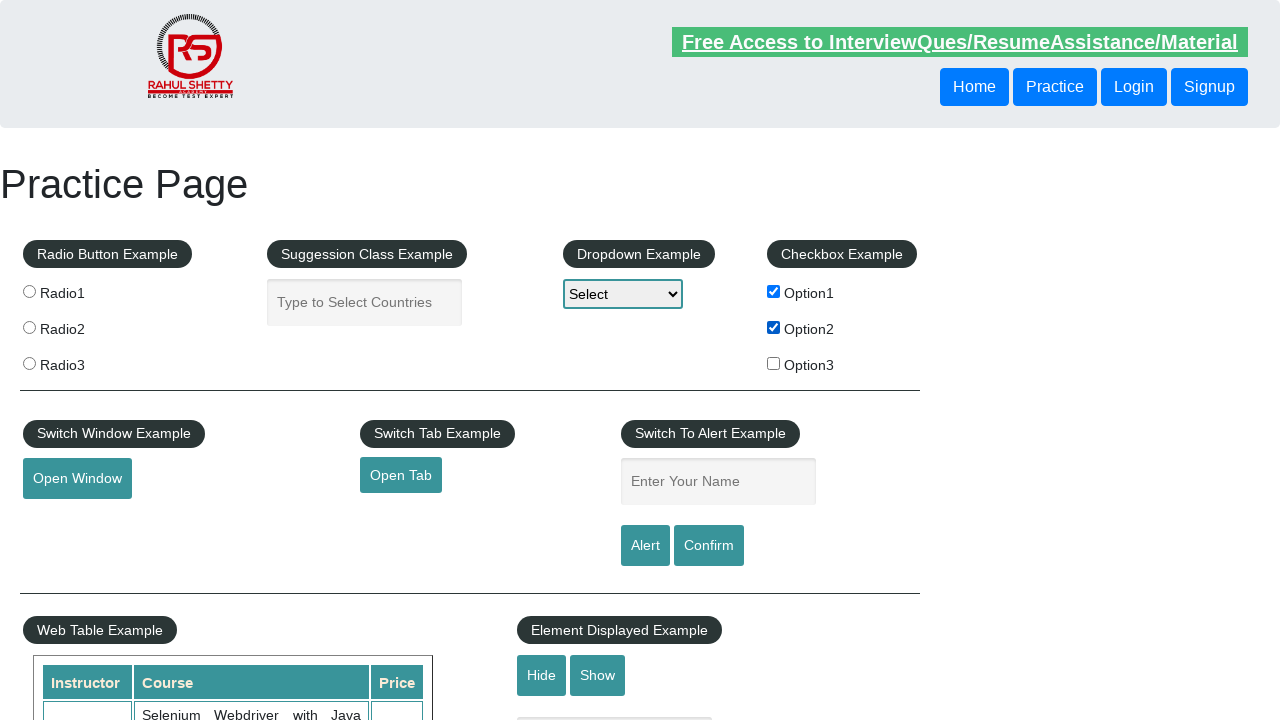

Clicked checkbox 3 of 3 to select it at (774, 363) on input[type='checkbox'] >> nth=2
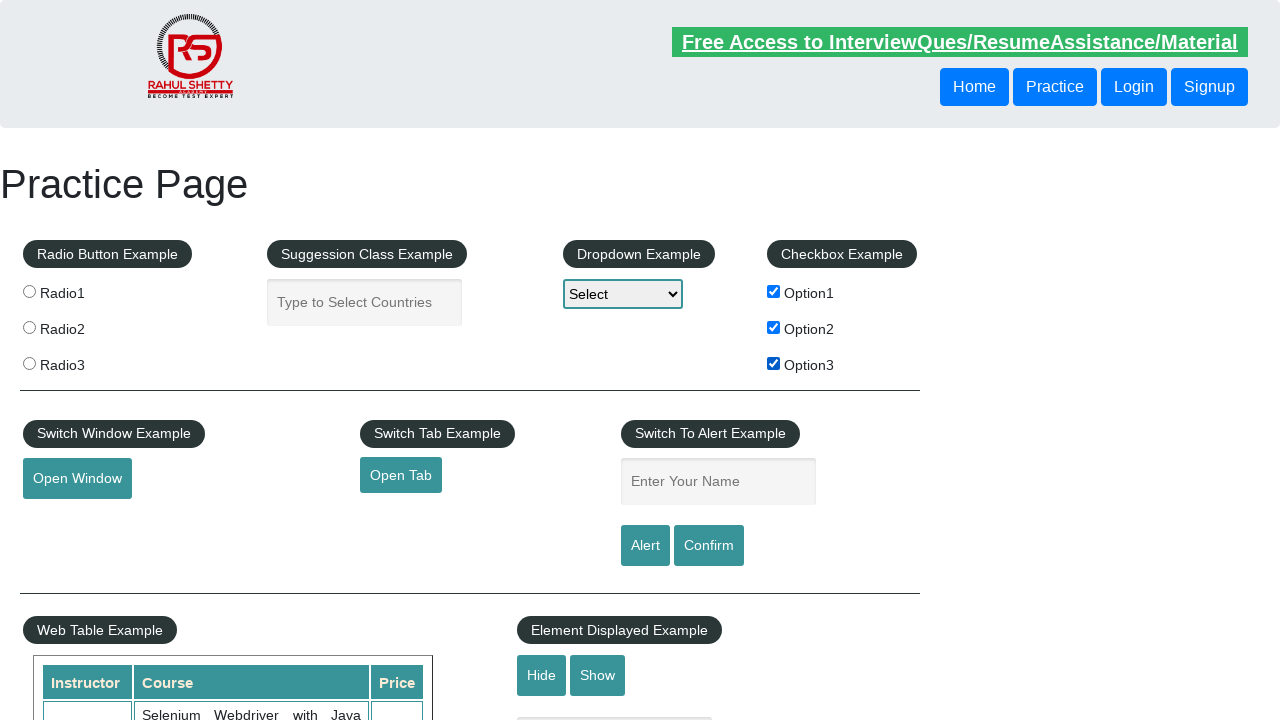

Waited 500ms before clicking next checkbox
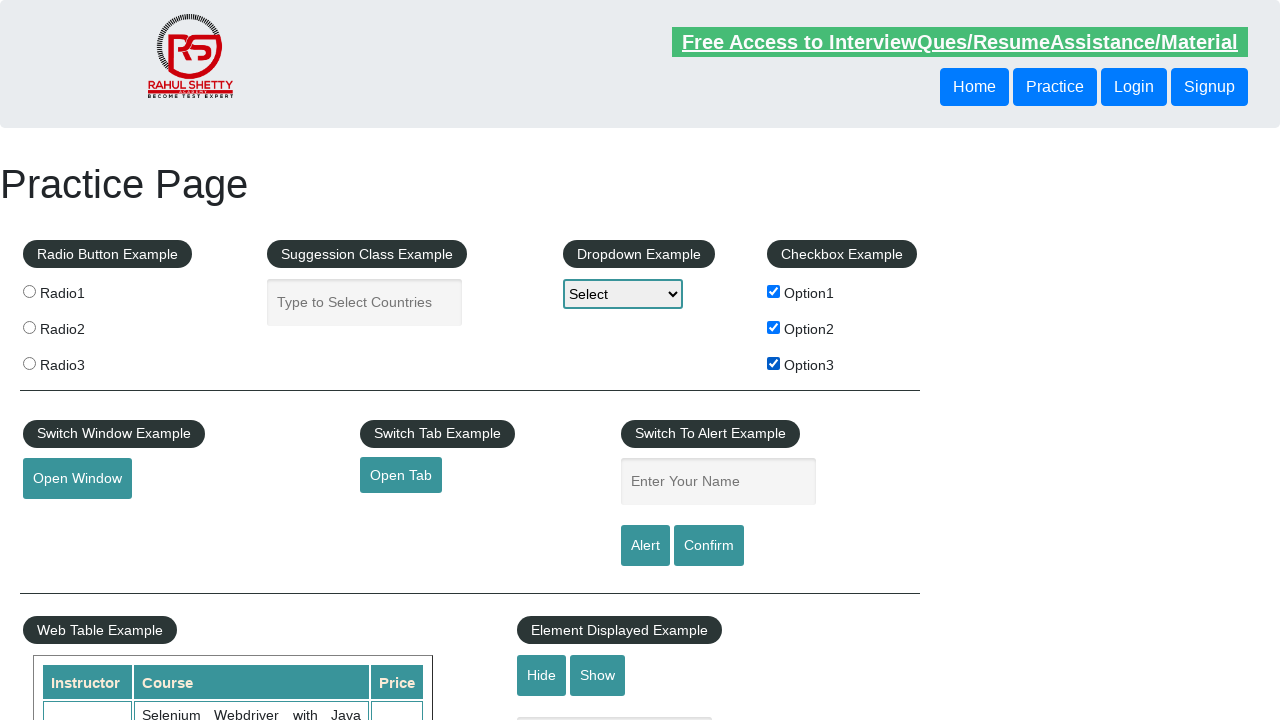

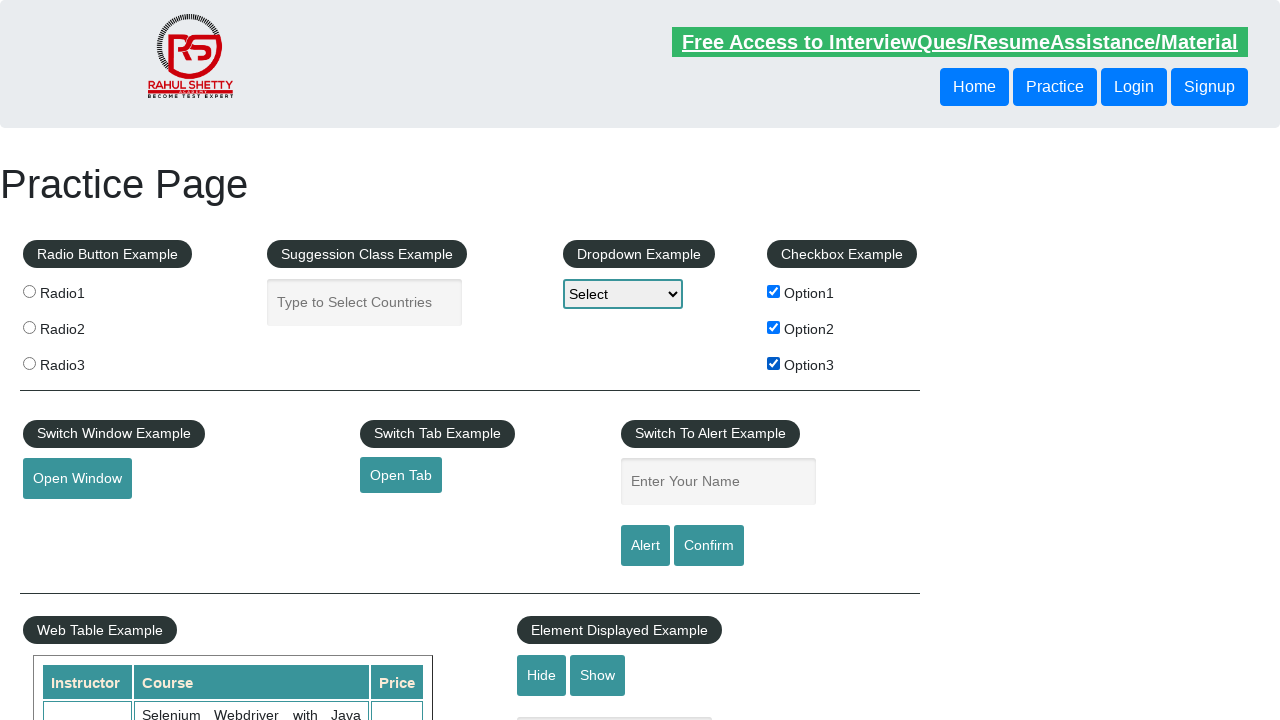